Tests the car form submission by filling in all required fields (name, year, power, price, manufacturer) and clicking submit

Starting URL: https://carros-crud.vercel.app/

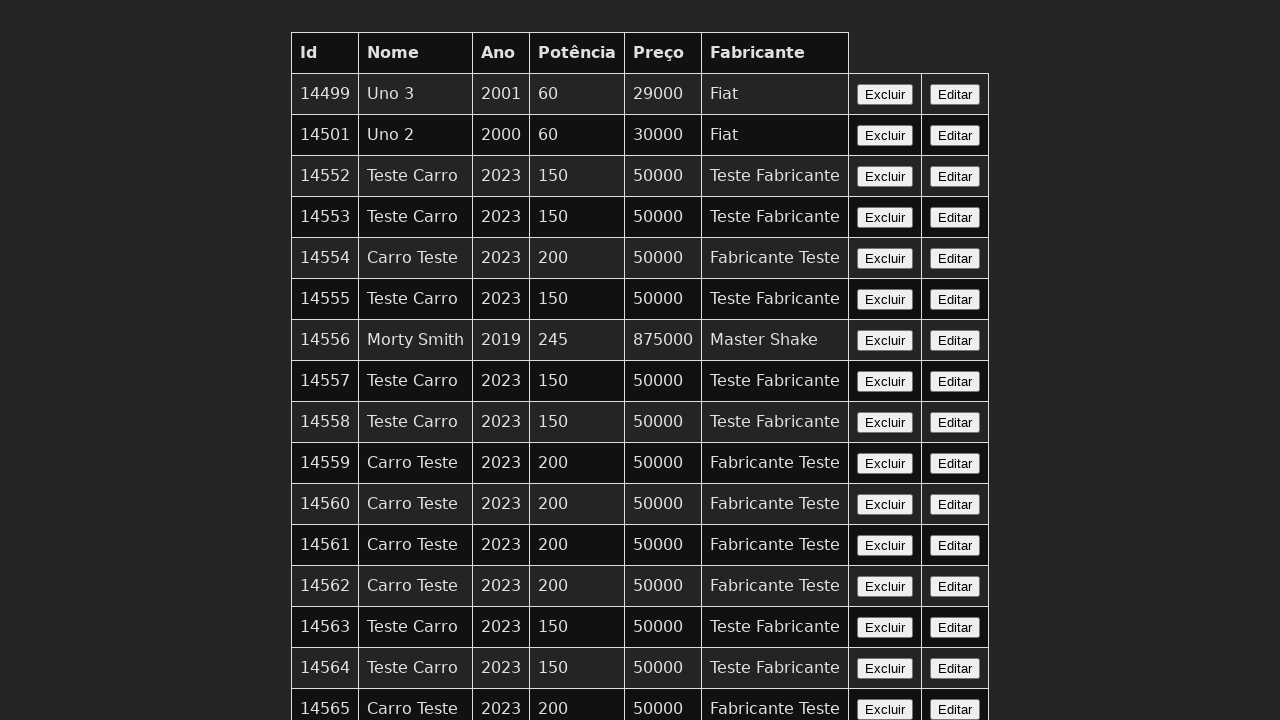

Waited for name field to be visible
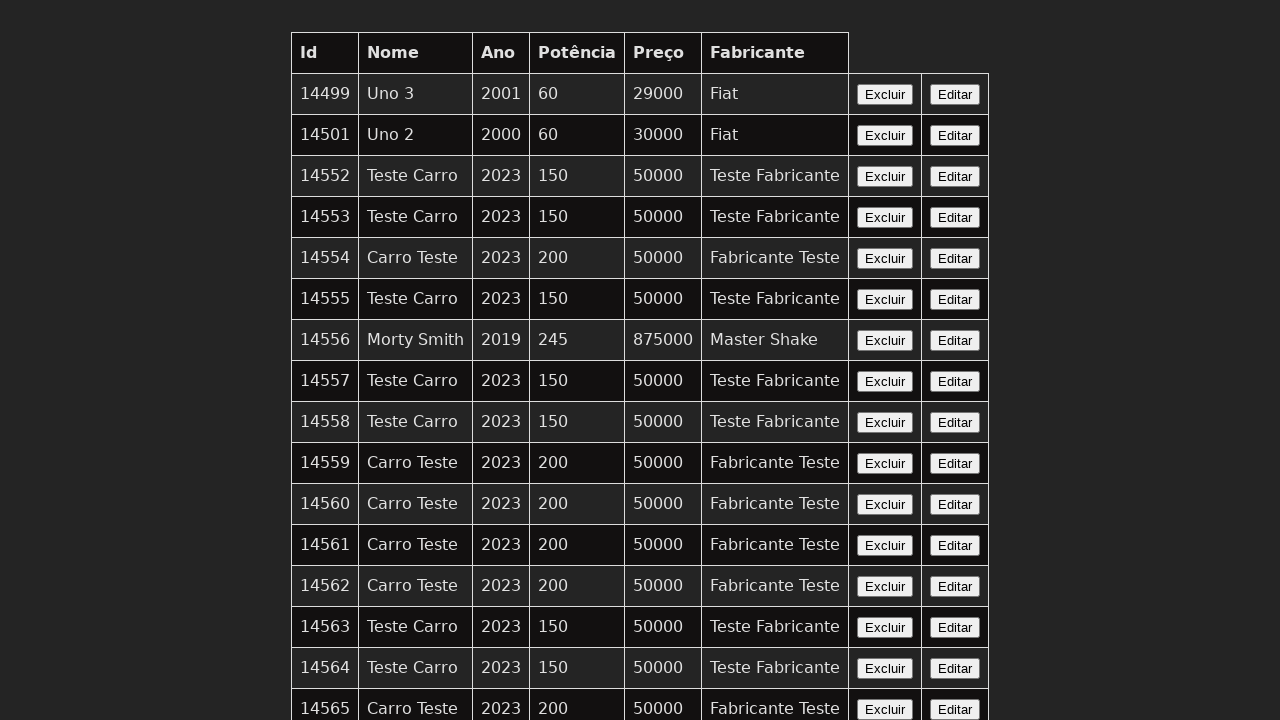

Filled name field with 'Civic Sport' on input[name='nome']
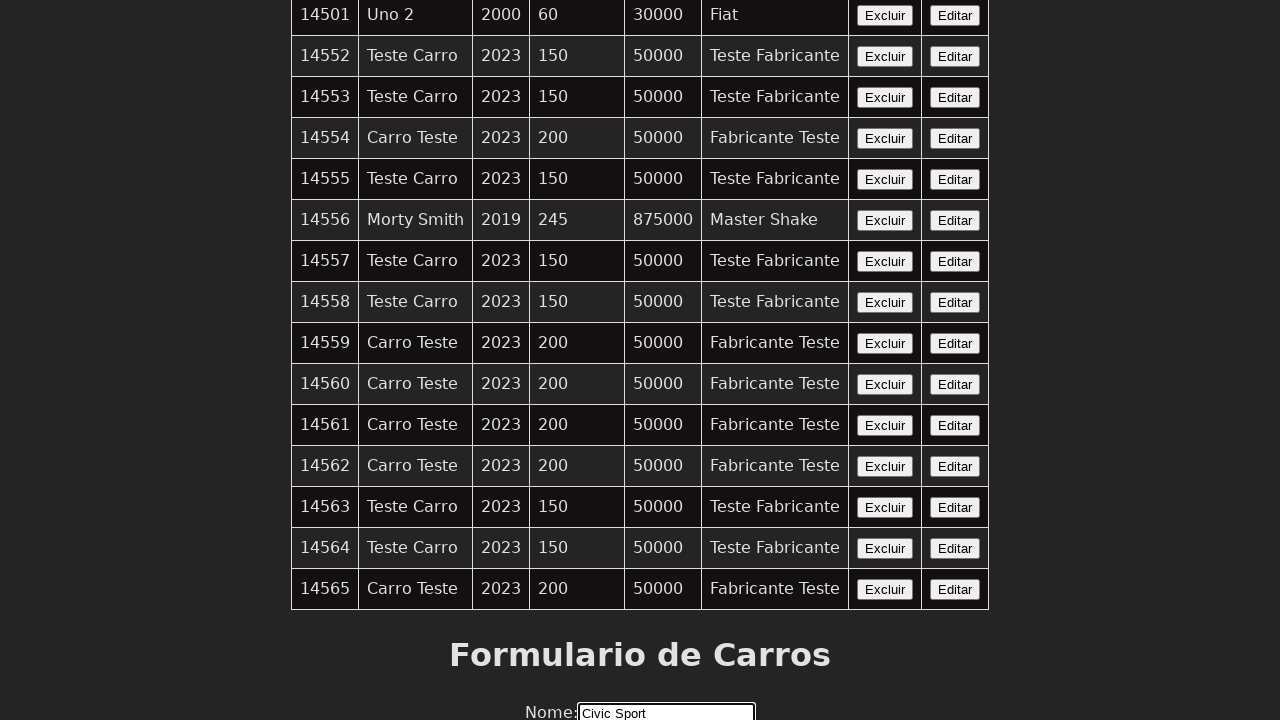

Filled year field with '2024' on input[name='ano']
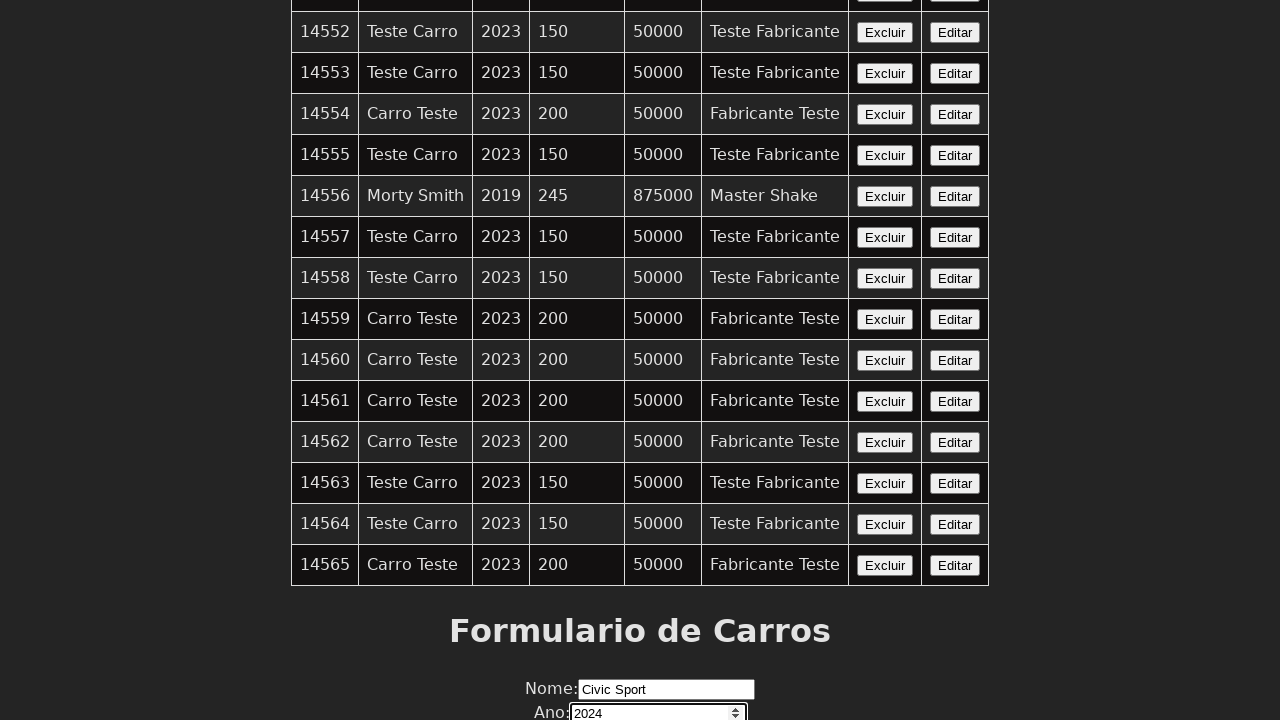

Filled power field with '180' on input[name='potencia']
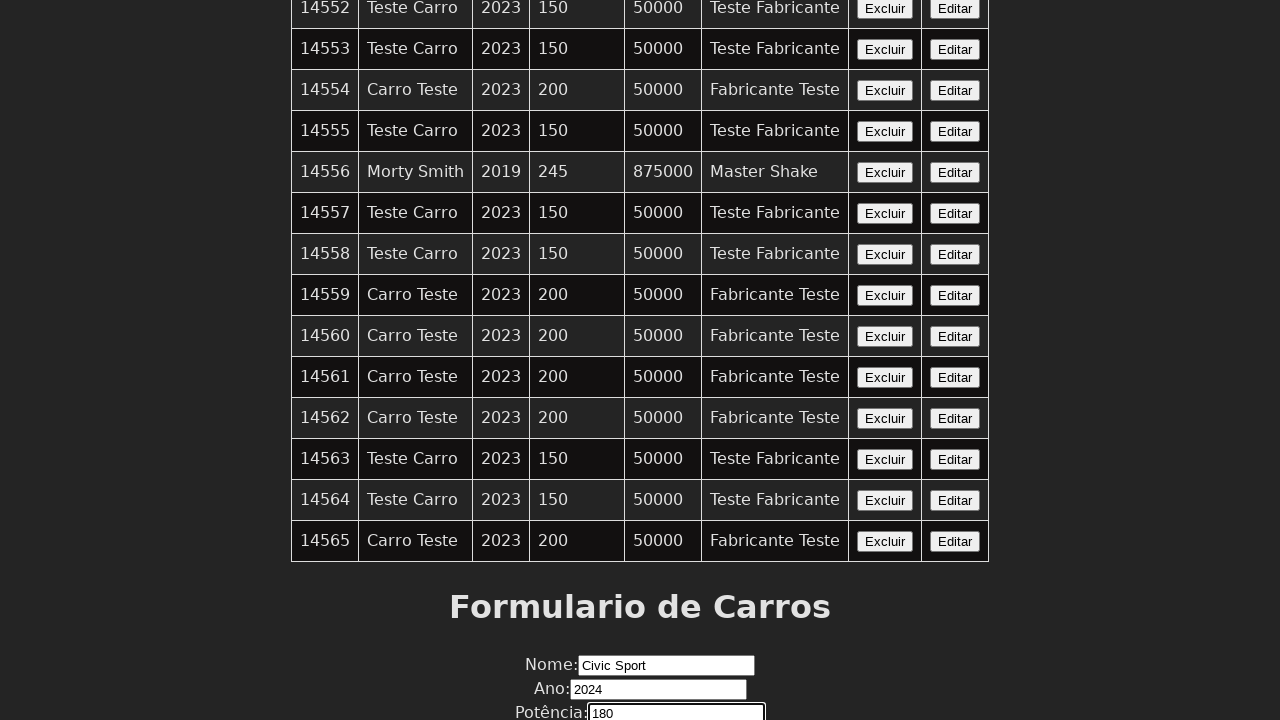

Filled price field with '75000' on input[name='preco']
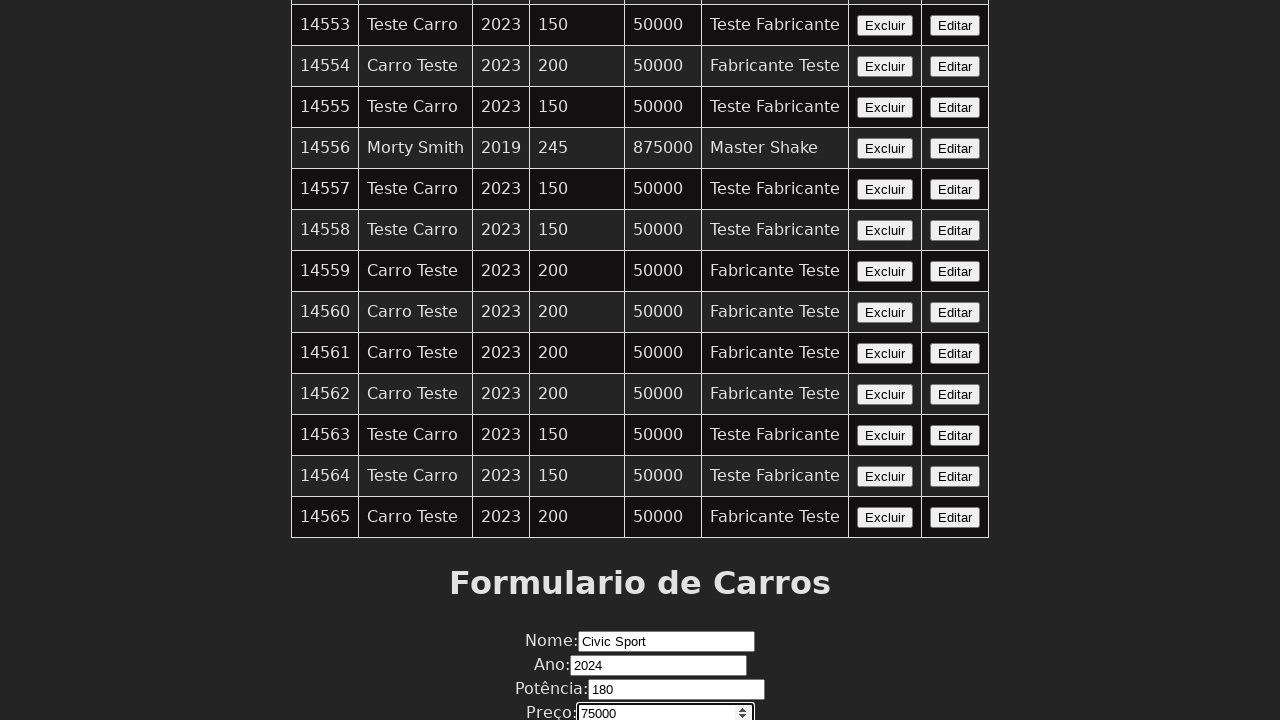

Filled manufacturer field with 'Honda' on input[name='fabricante']
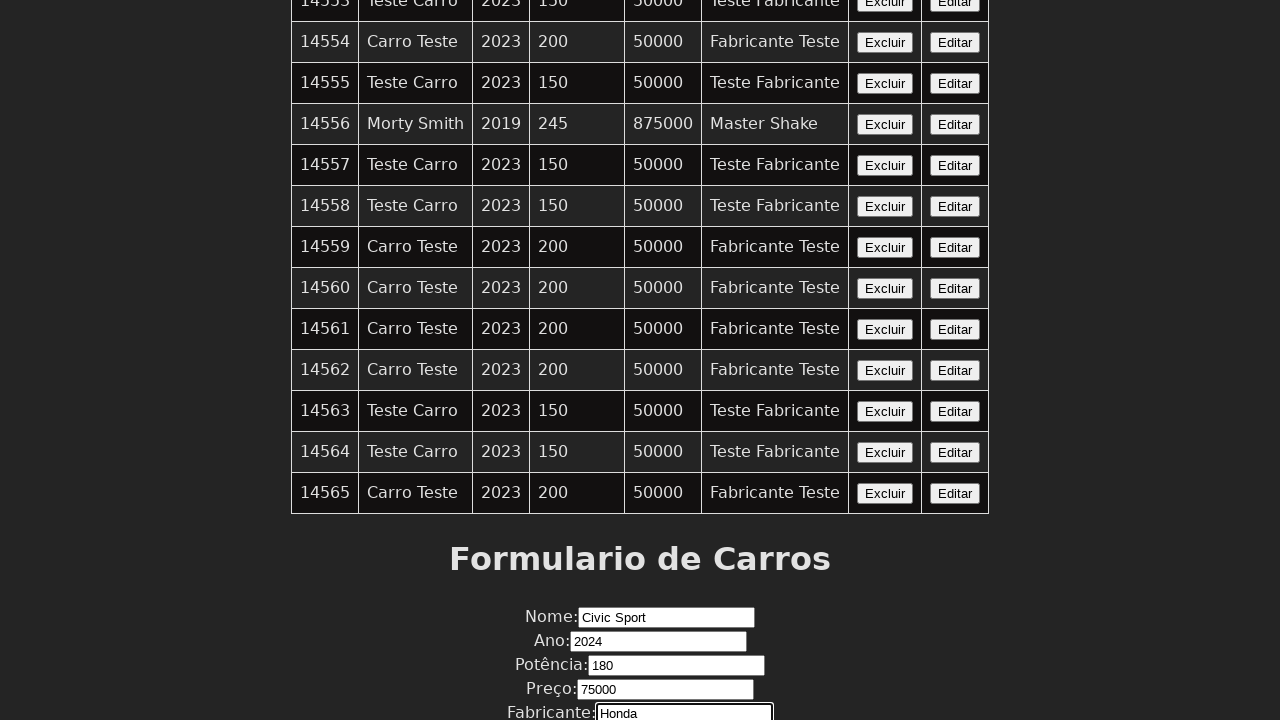

Clicked submit button to submit car form at (640, 676) on xpath=//button[contains(text(),'Enviar')]
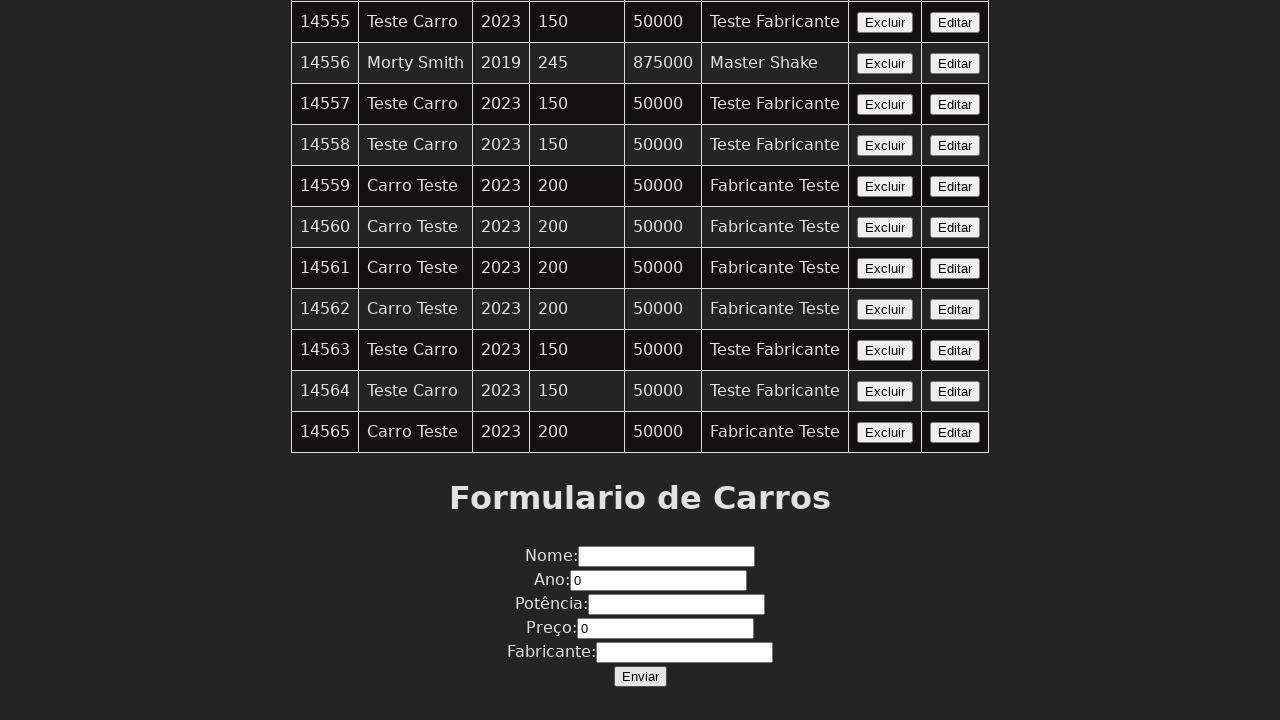

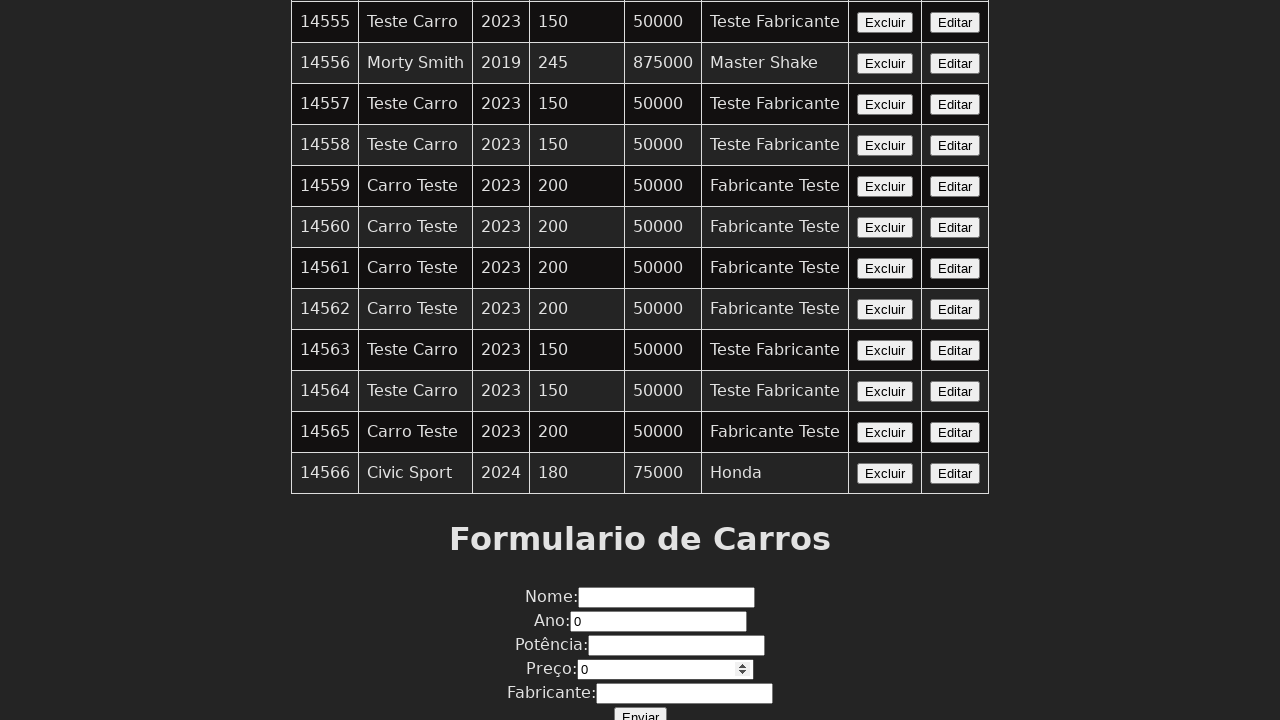